Tests a data types form by filling in all fields (first name, last name, address, email, phone, city, country, job position, and company) and submitting the form.

Starting URL: https://bonigarcia.dev/selenium-webdriver-java/data-types.html

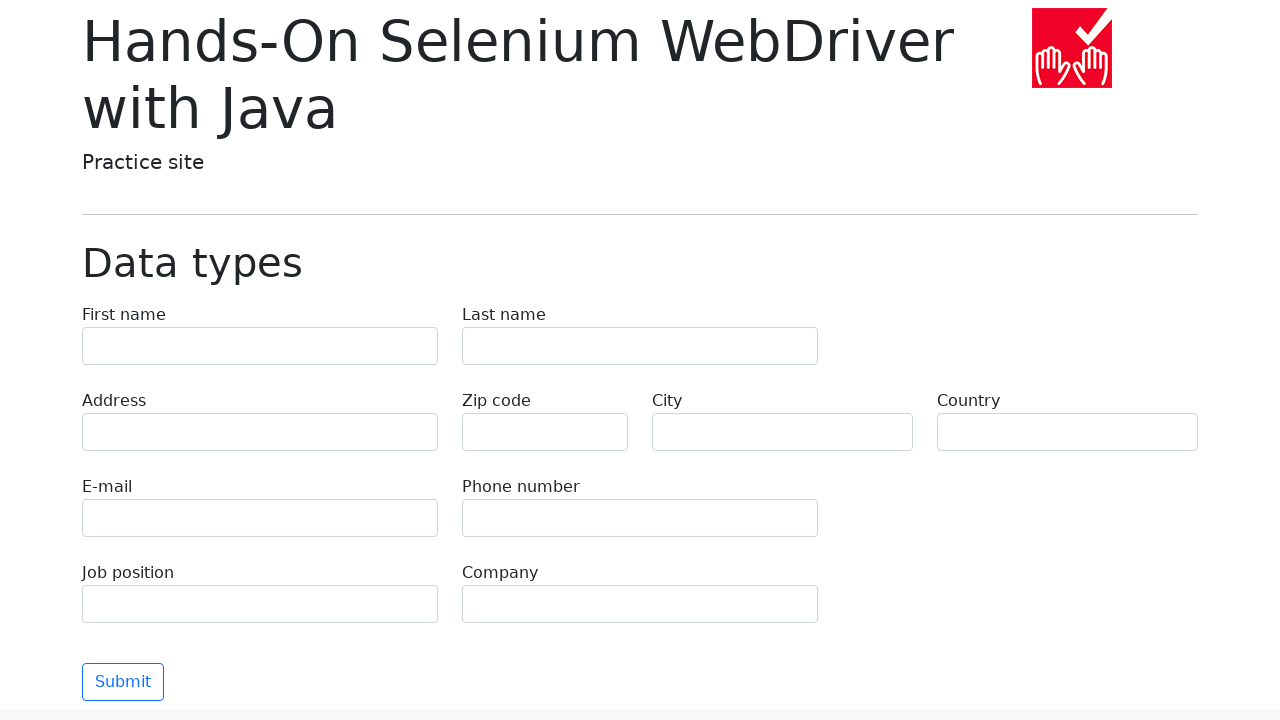

Filled first name field with 'Michael' on input[name='first-name']
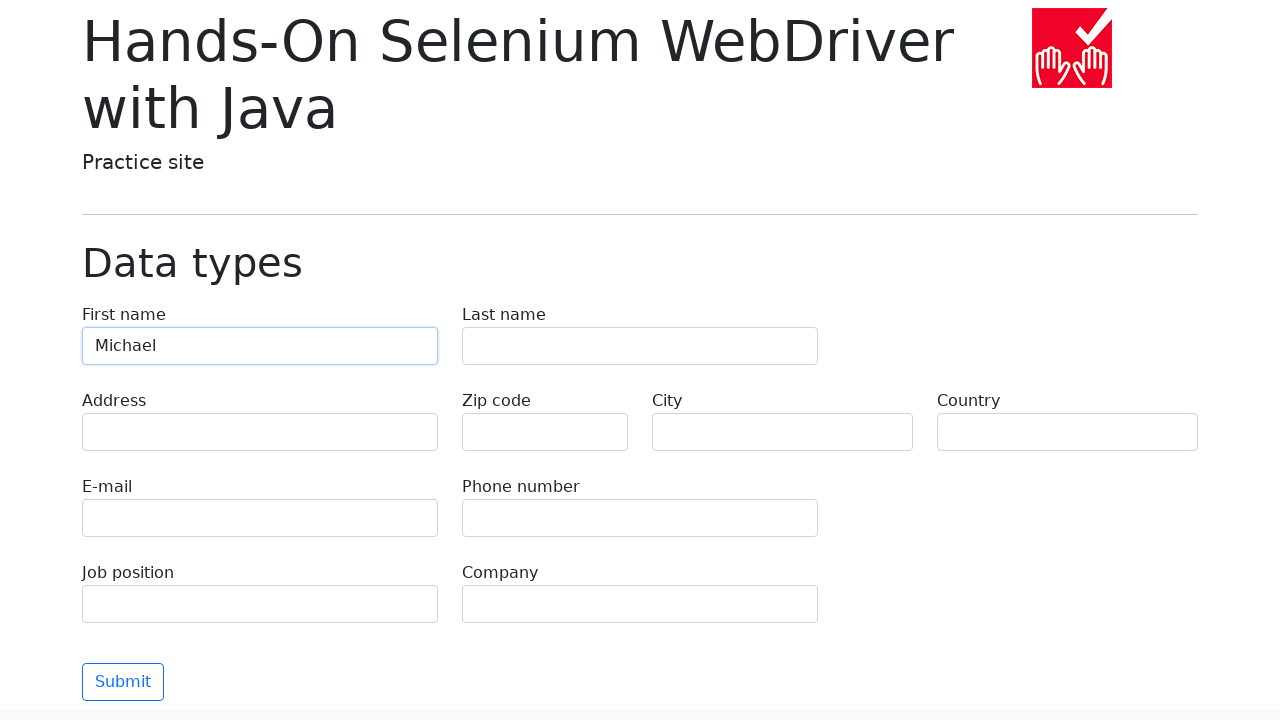

Filled last name field with 'Thompson' on input[name='last-name']
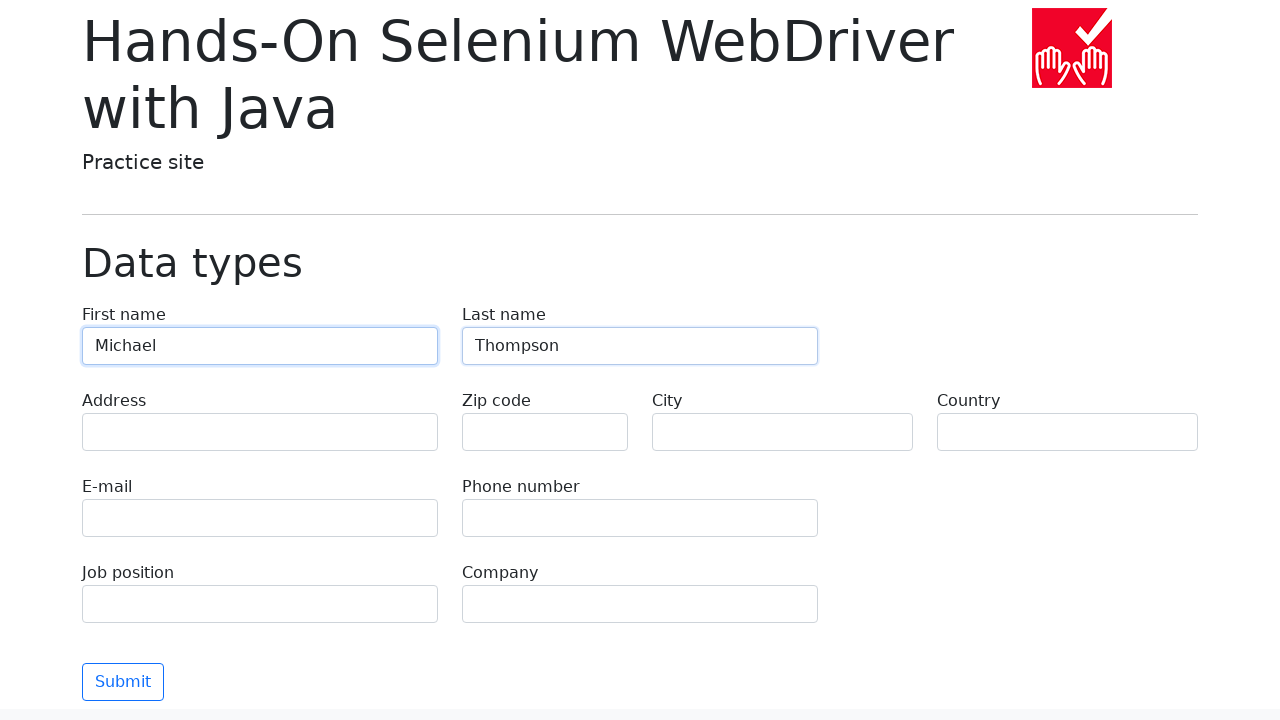

Filled address field with '742 Evergreen Terrace' on input[name='address']
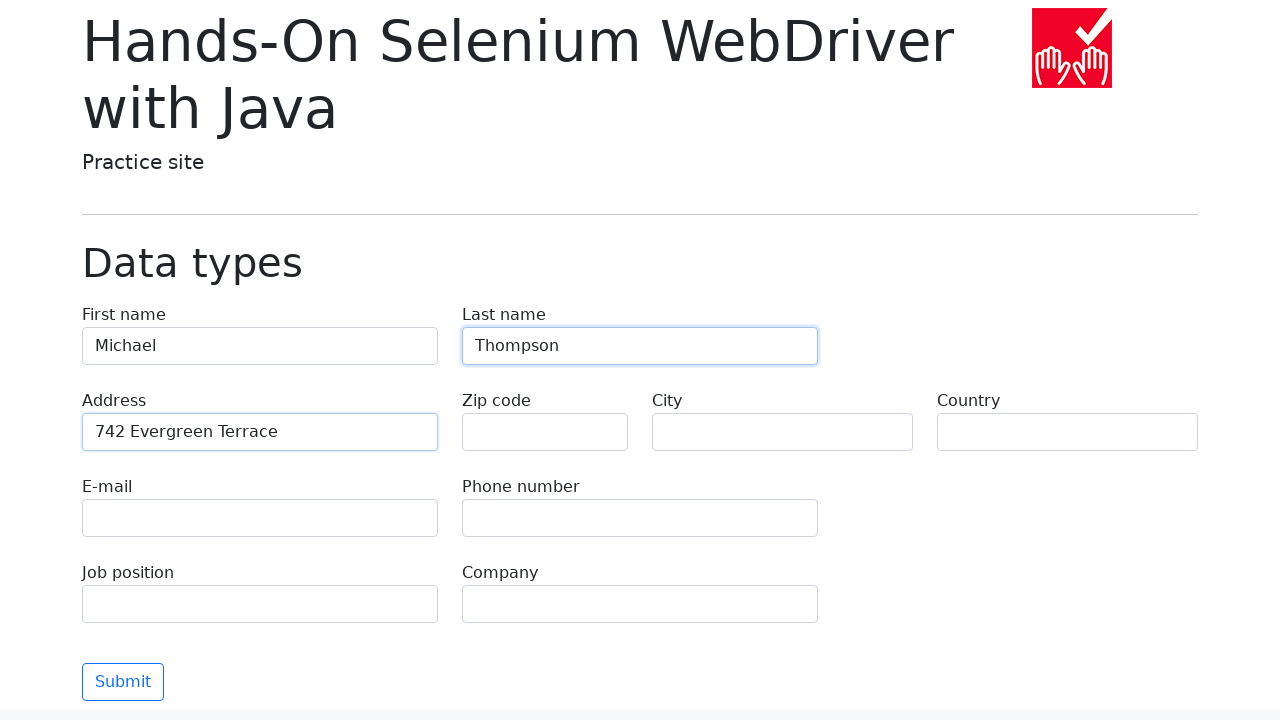

Filled email field with 'michael.thompson@example.com' on input[name='e-mail']
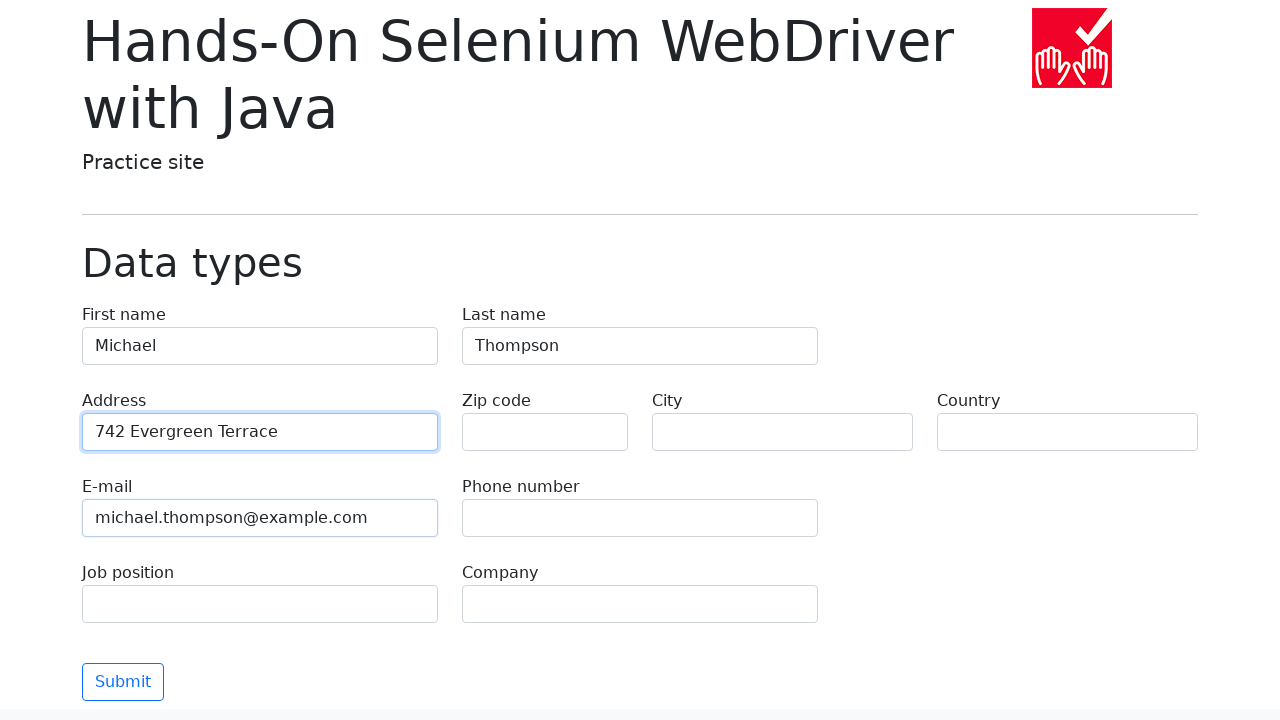

Filled phone field with '+1-555-867-5309' on input[name='phone']
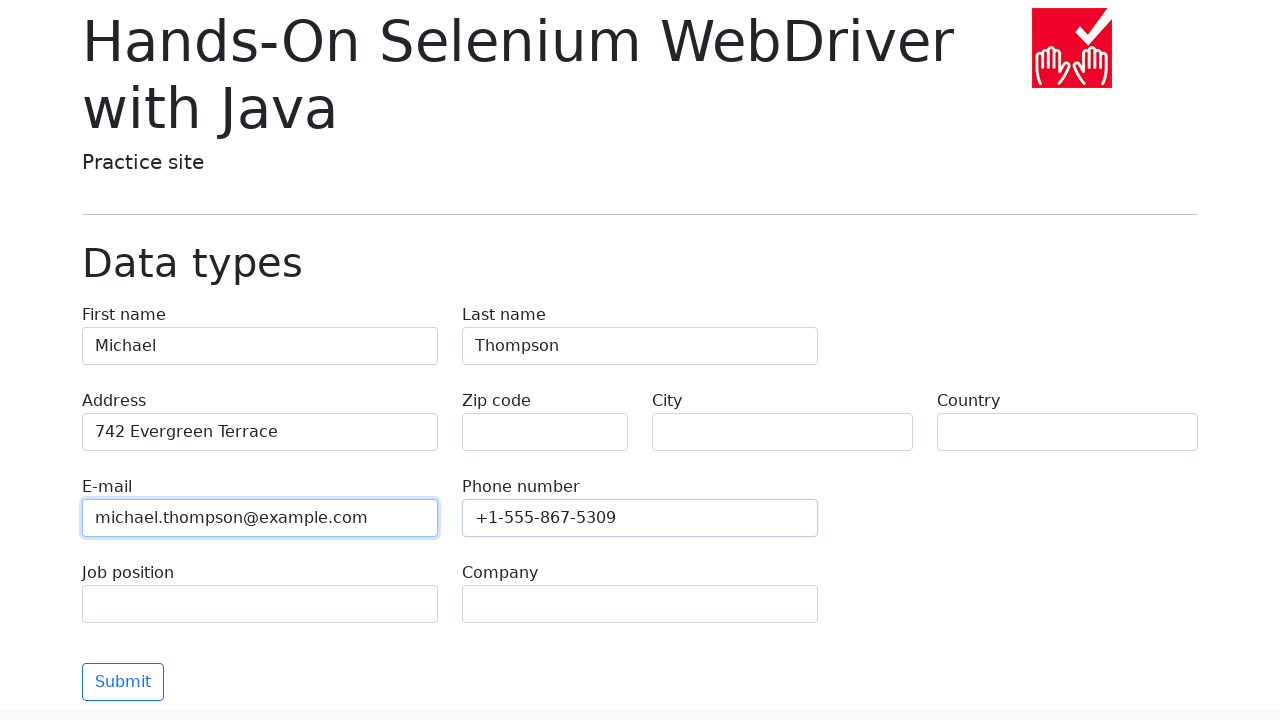

Filled city field with 'Springfield' on input[name='city']
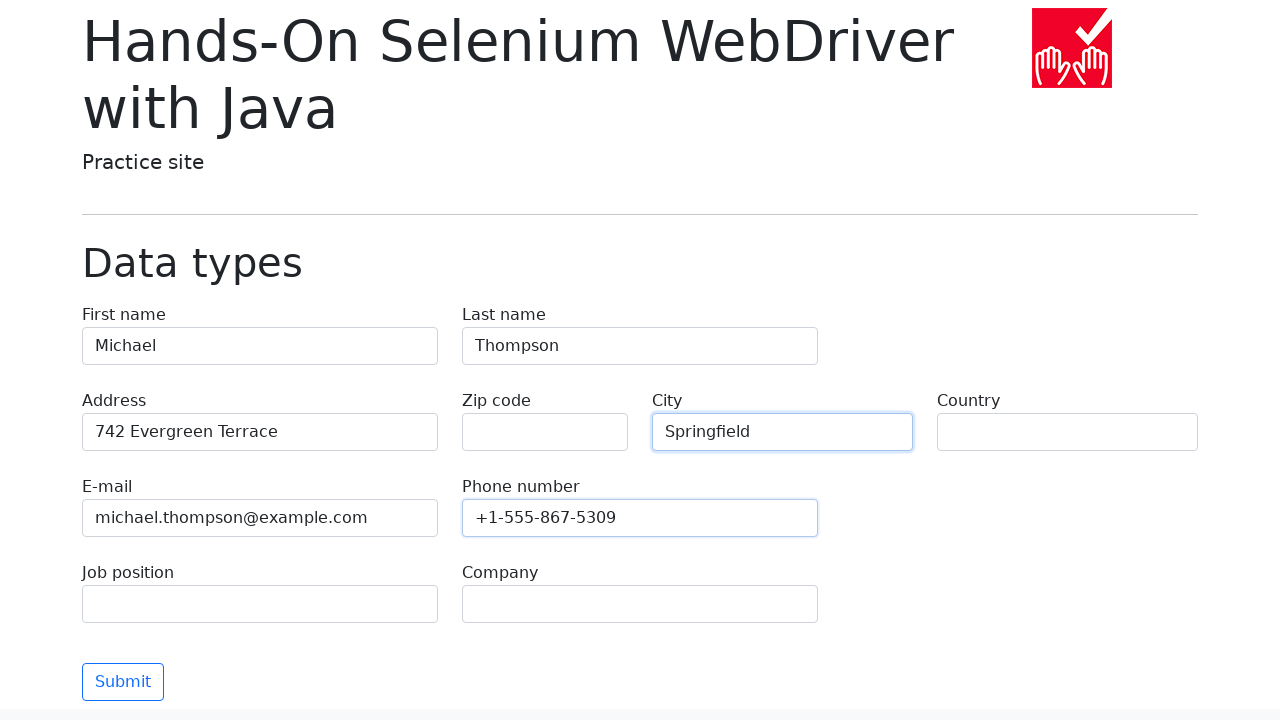

Filled country field with 'United States' on input[name='country']
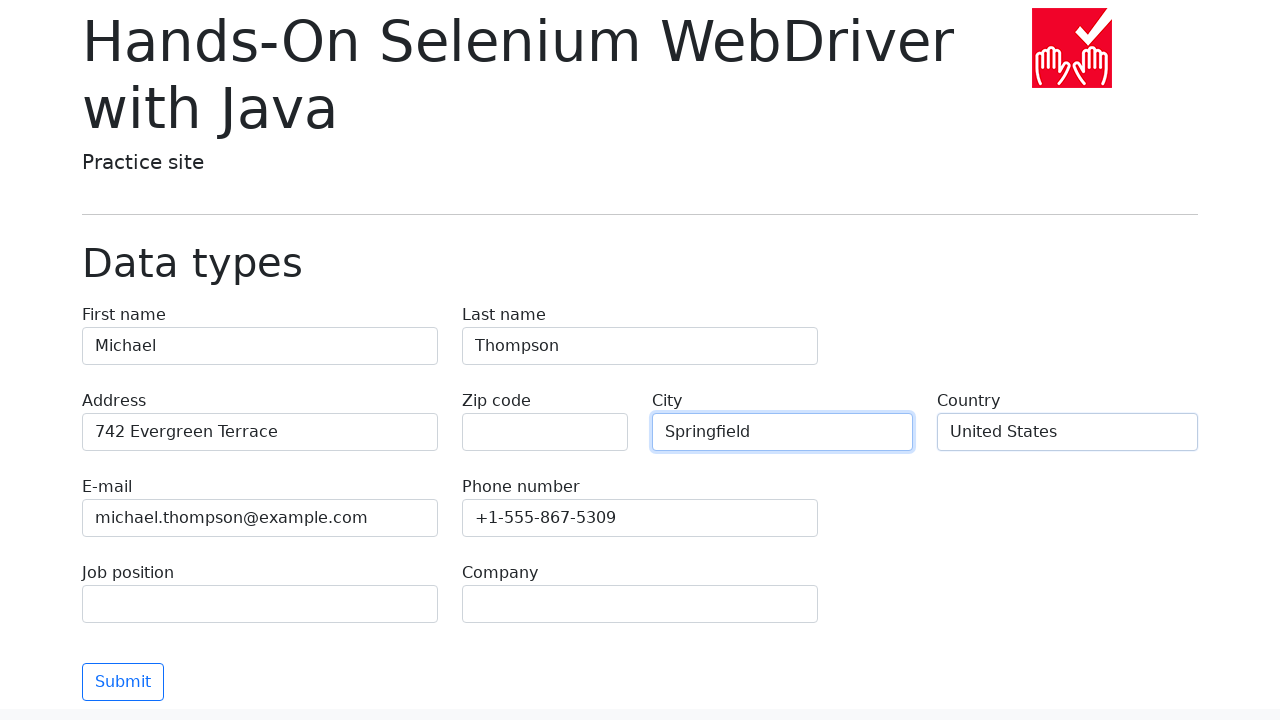

Filled job position field with 'Software Engineer' on input[name='job-position']
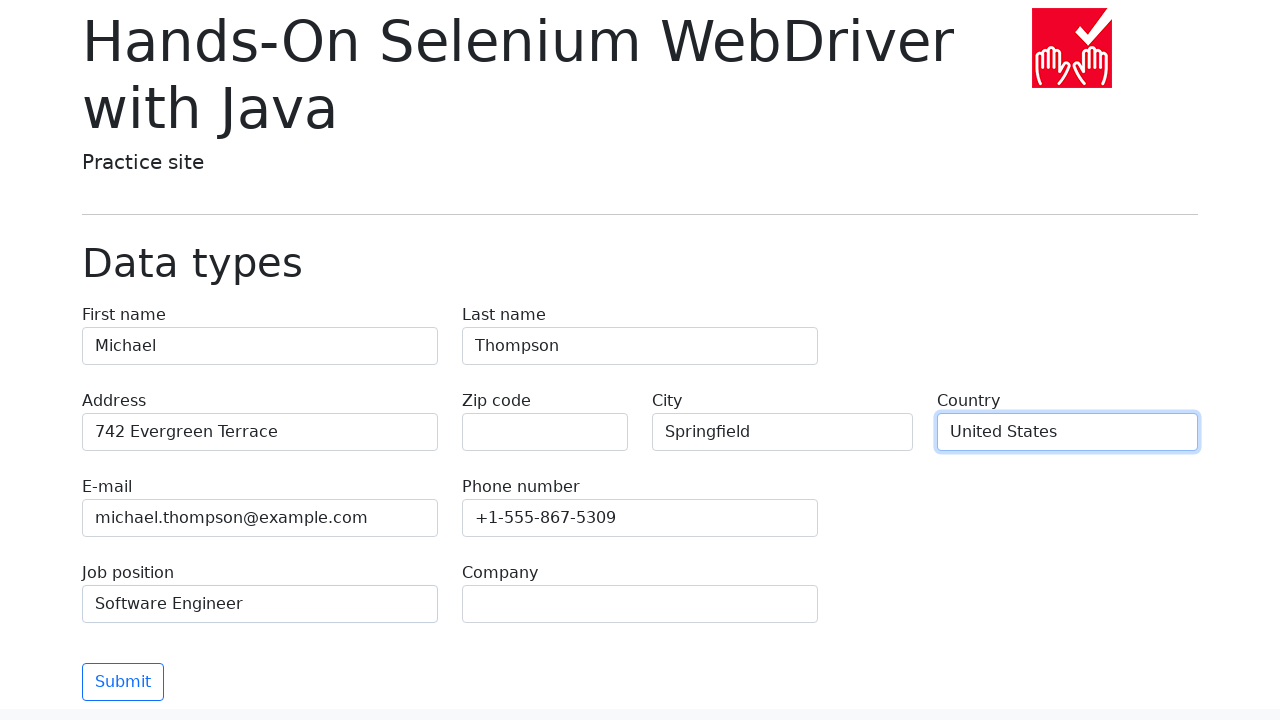

Filled company field with 'Tech Solutions Inc' on input[name='company']
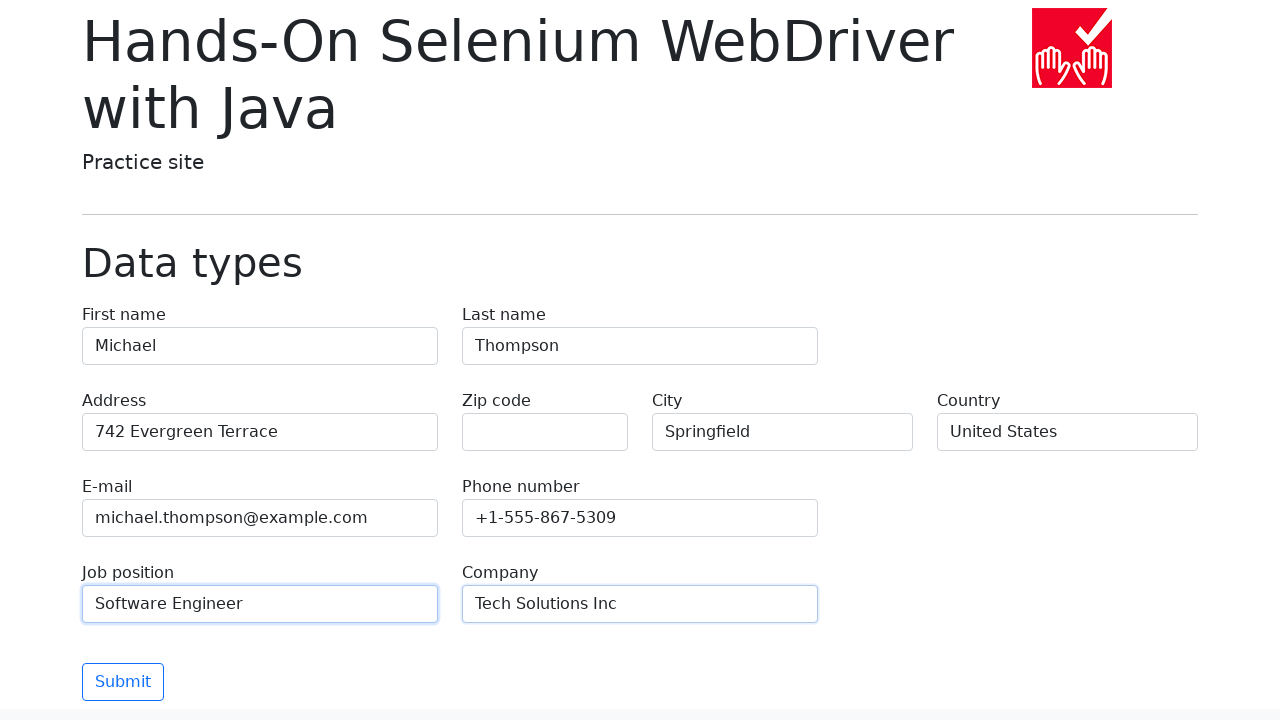

Submitted the data types form
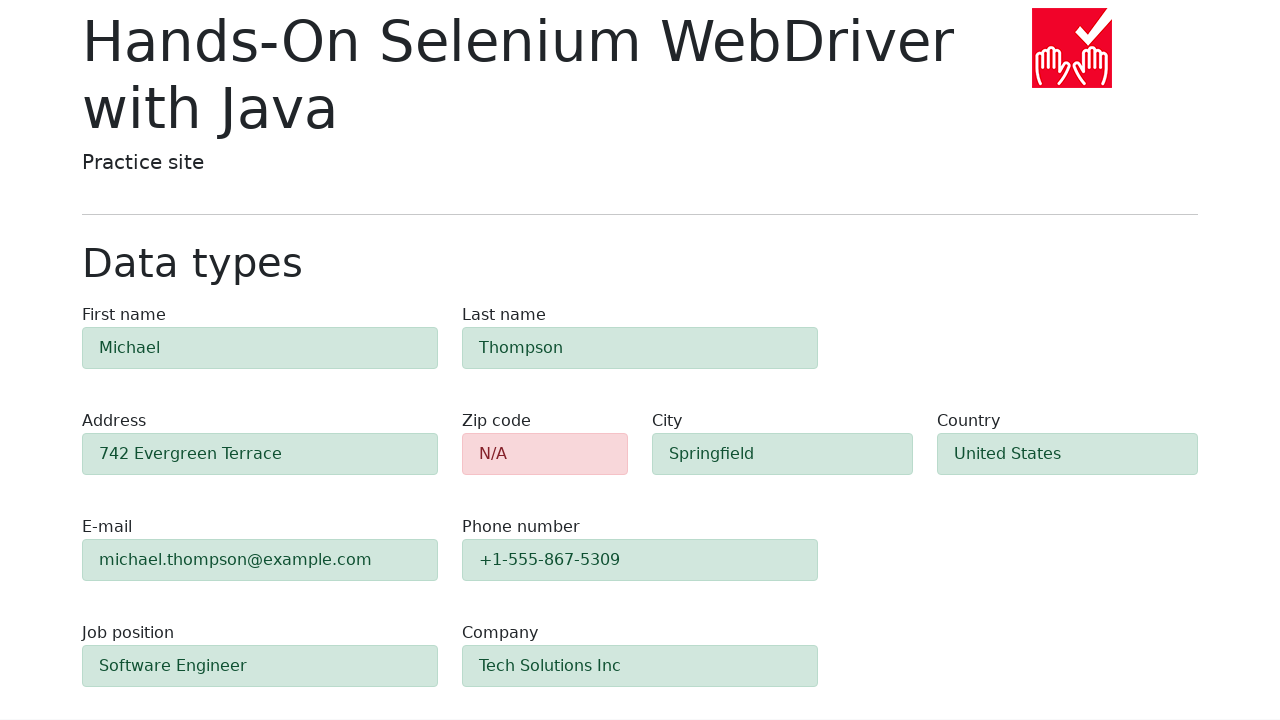

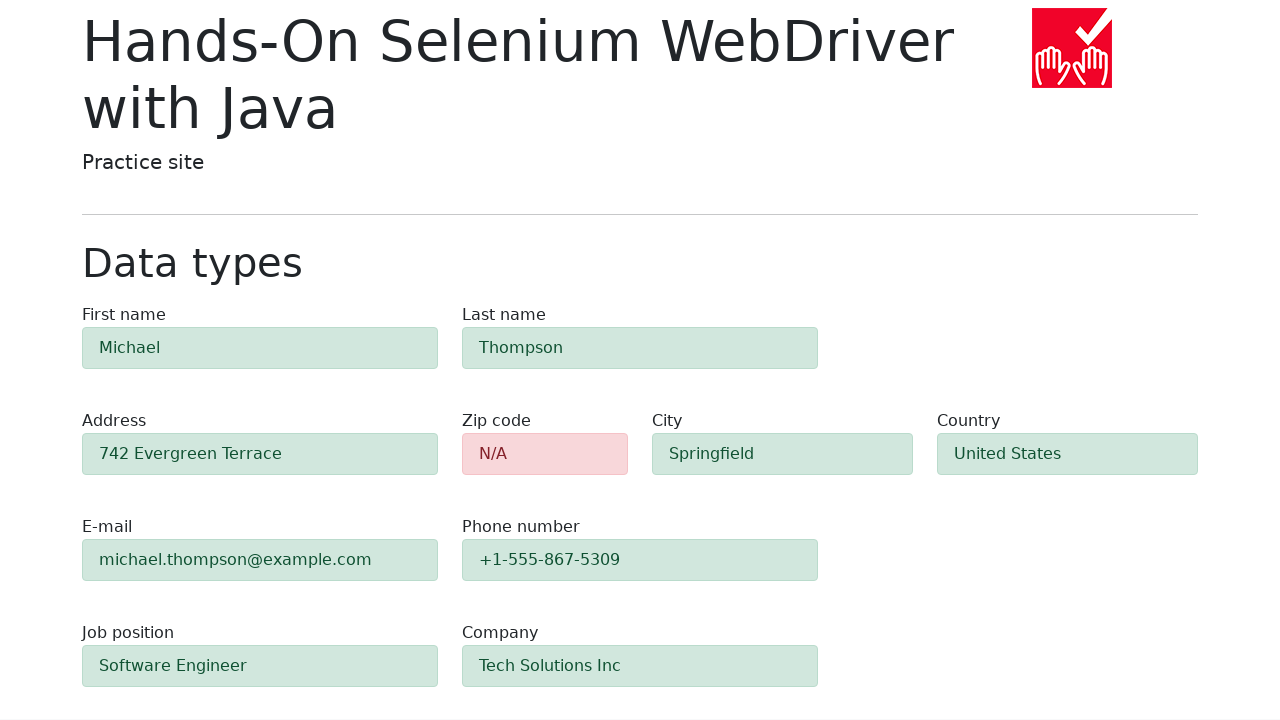